Tests autosuggest dropdown functionality by typing partial text and selecting a specific country from the suggestions

Starting URL: https://rahulshettyacademy.com/dropdownsPractise/

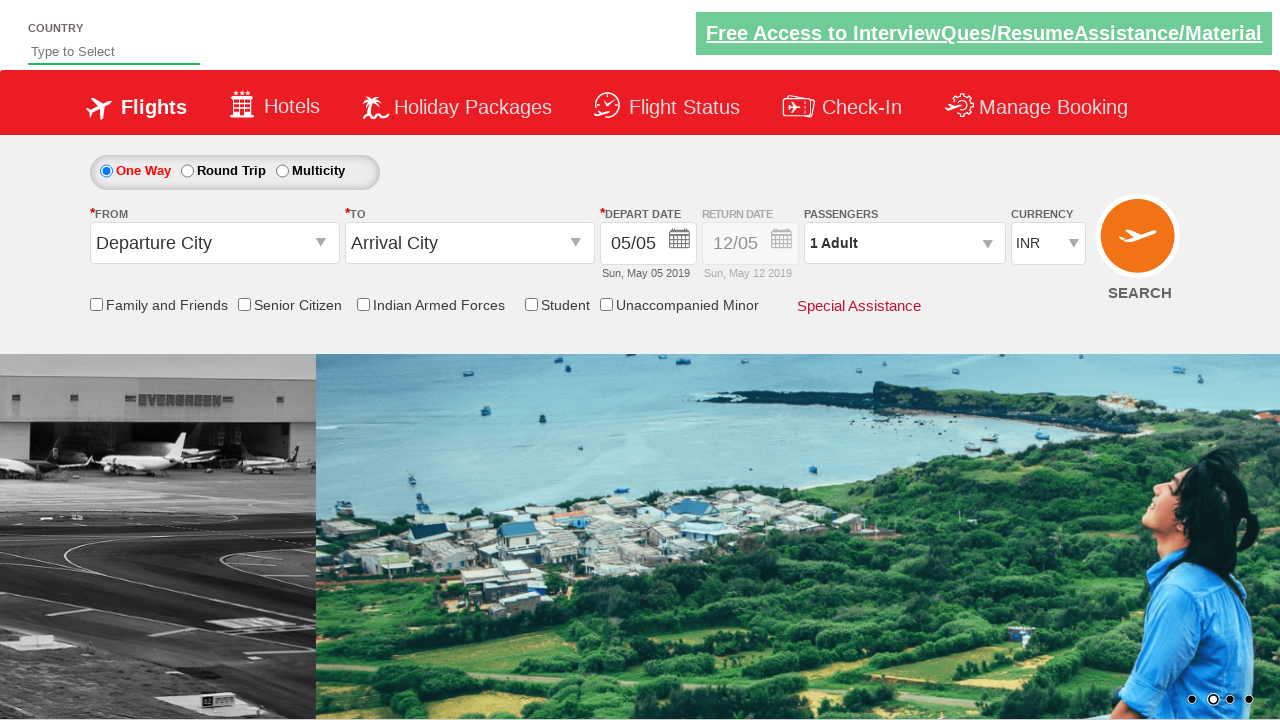

Typed 'ar' in autosuggest field on #autosuggest
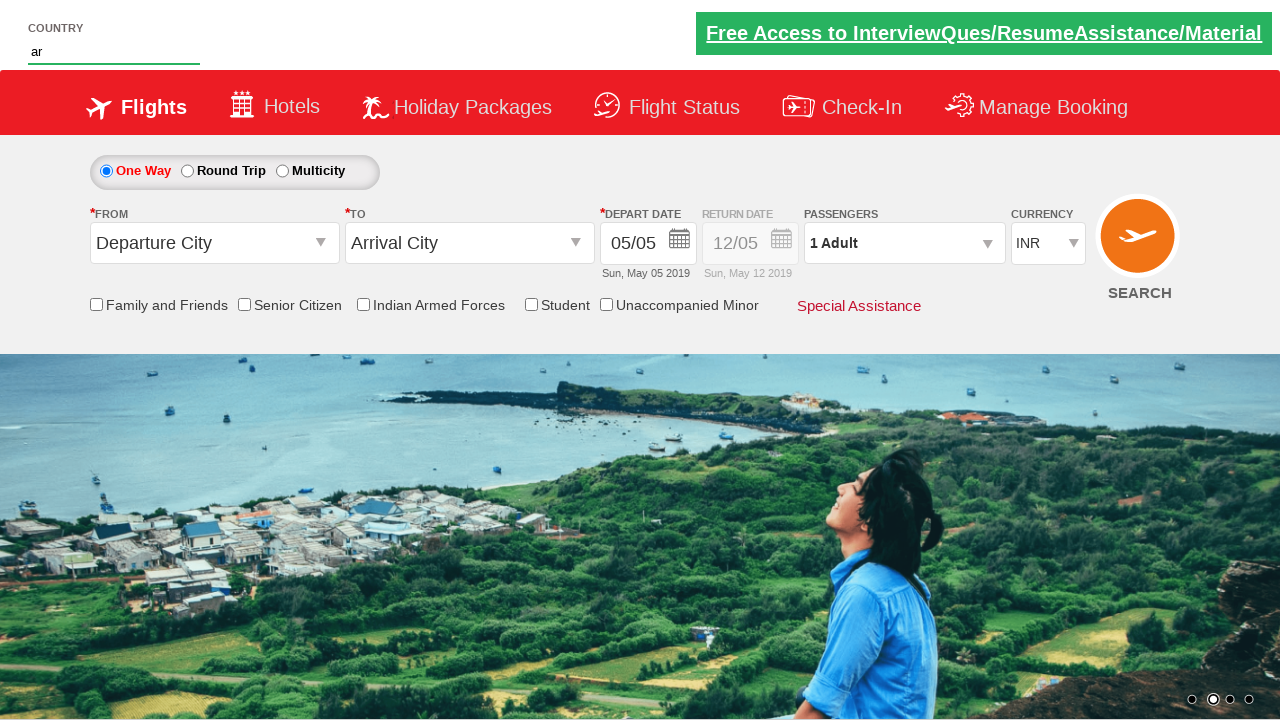

Autosuggest dropdown became visible
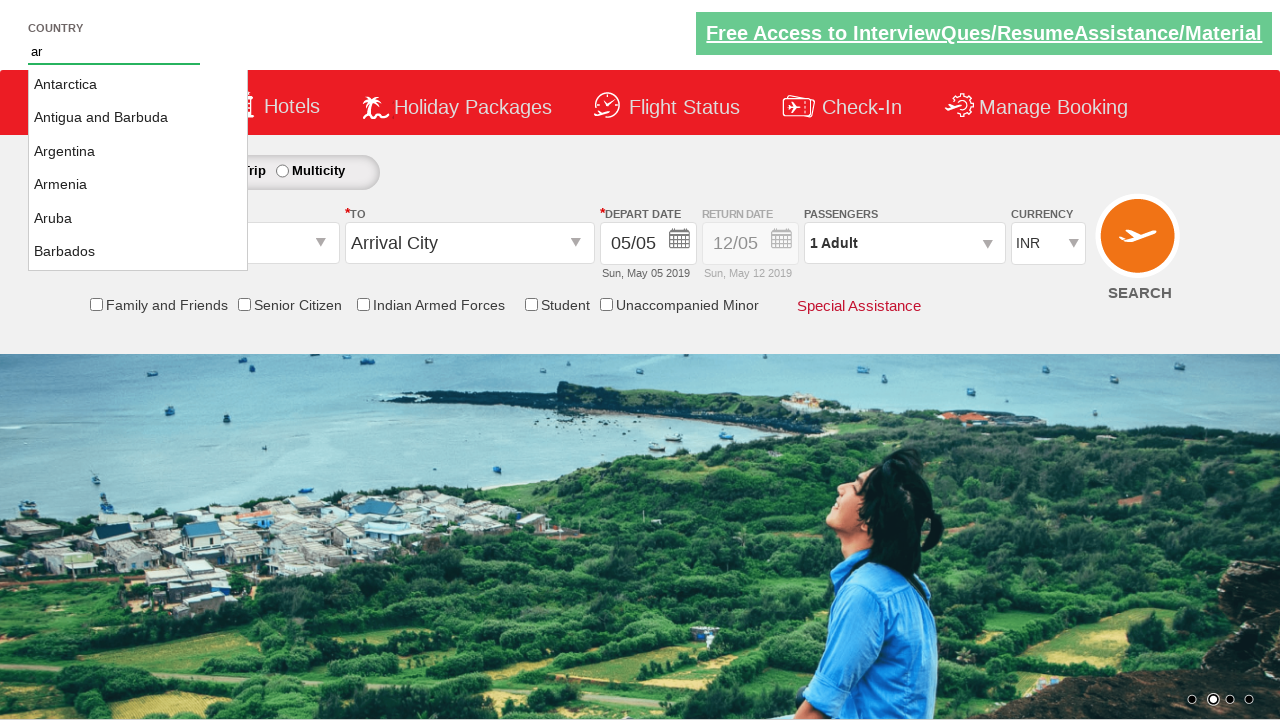

Located country suggestion elements
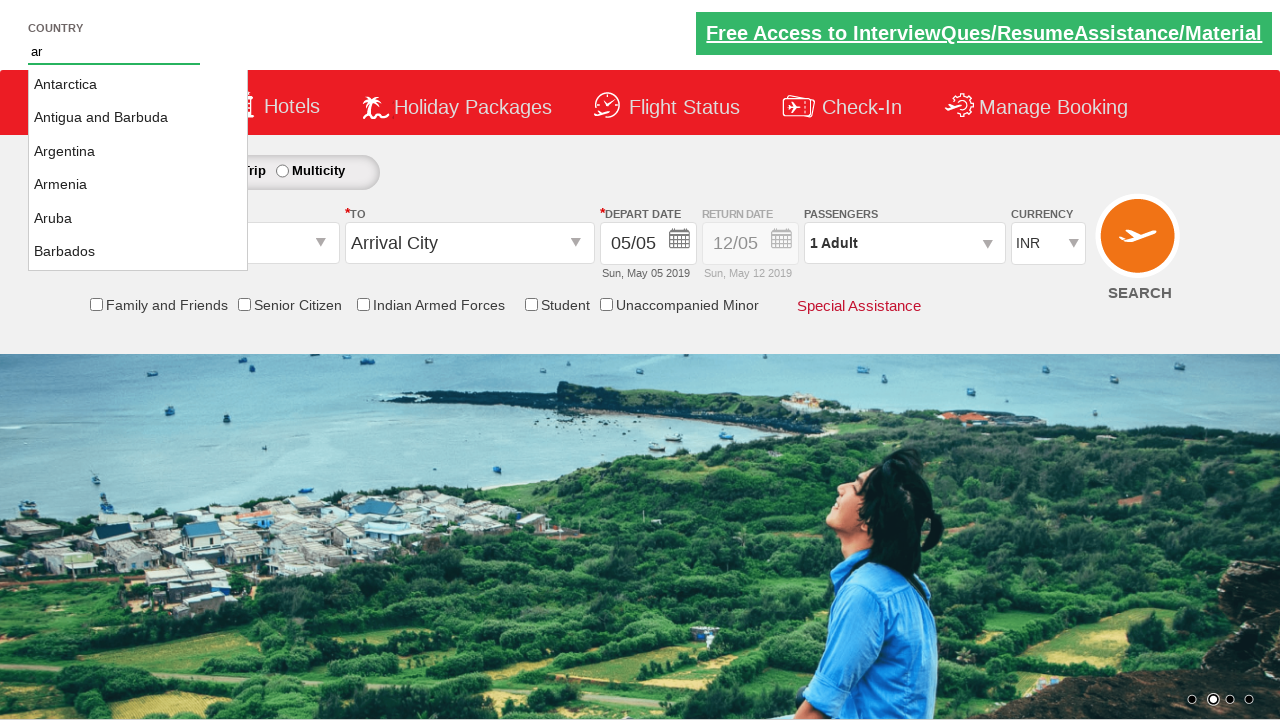

Selected 'Argentina' from dropdown suggestions
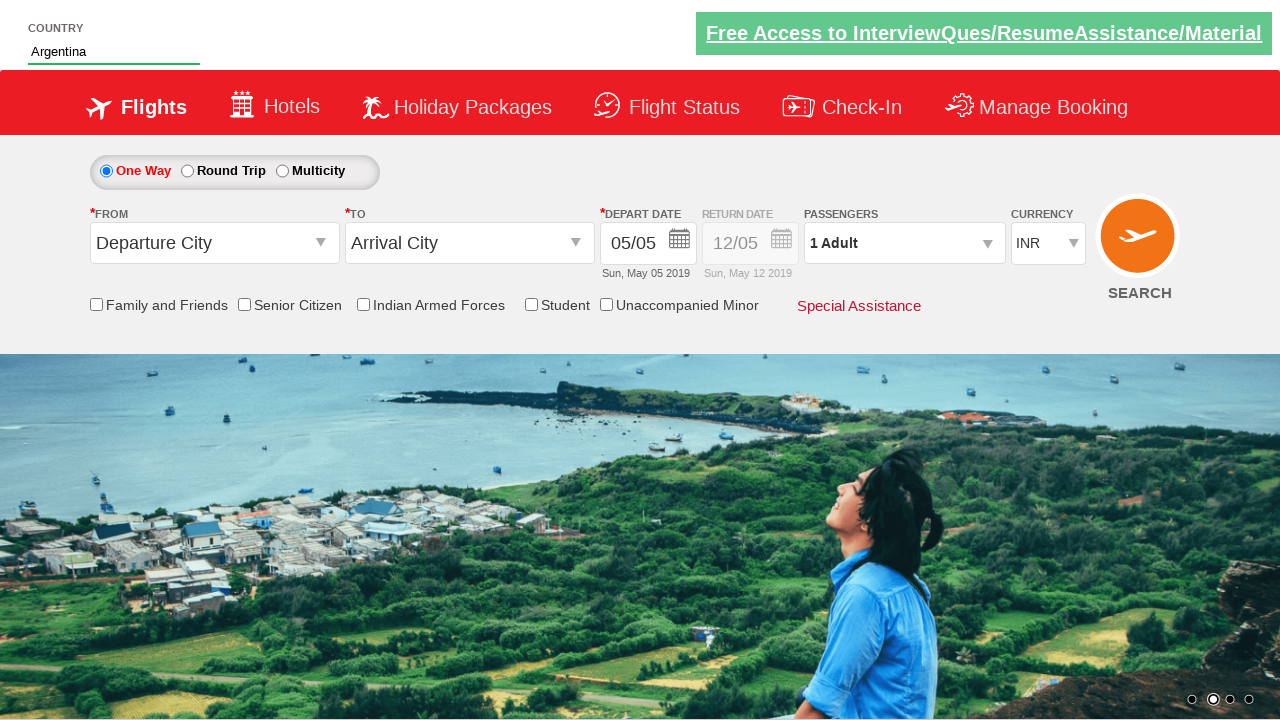

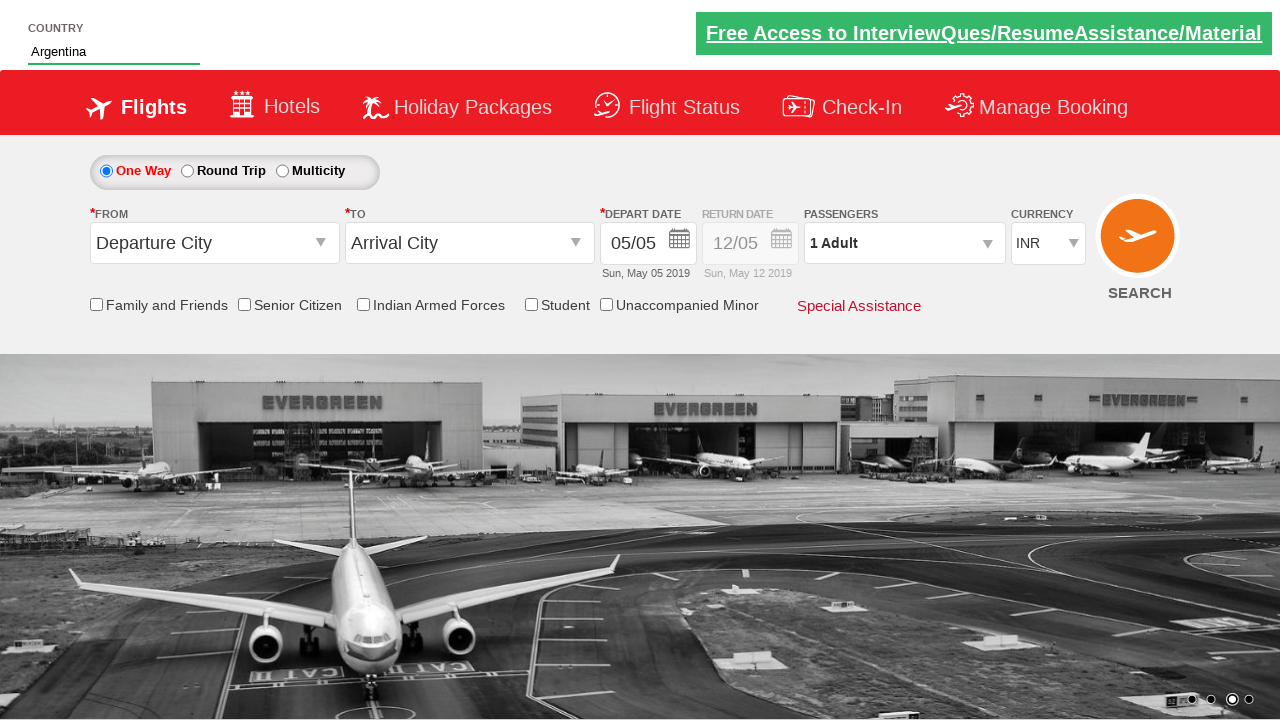